Demonstrates multi-browser testing capability by navigating to a sign-in page and maximizing the browser window. No actual login is performed.

Starting URL: https://courses.ultimateqa.com/users/sign_in

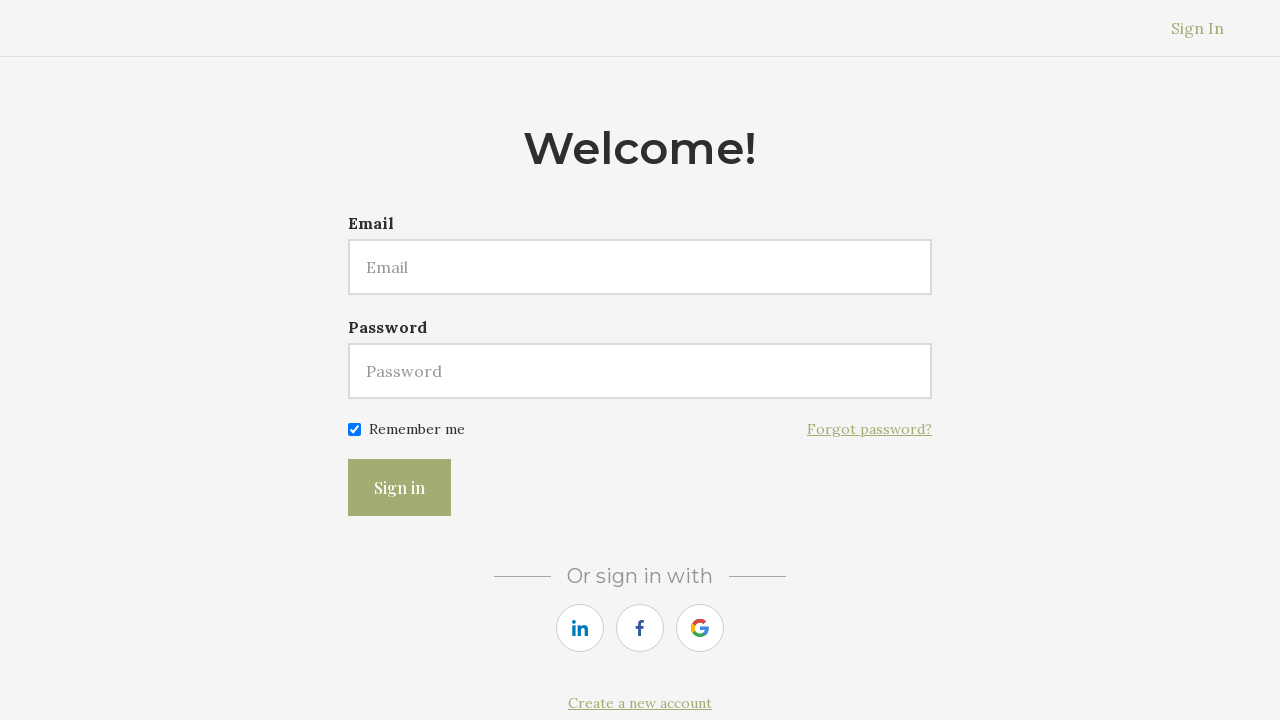

Set viewport size to 1920x1080 to maximize browser window
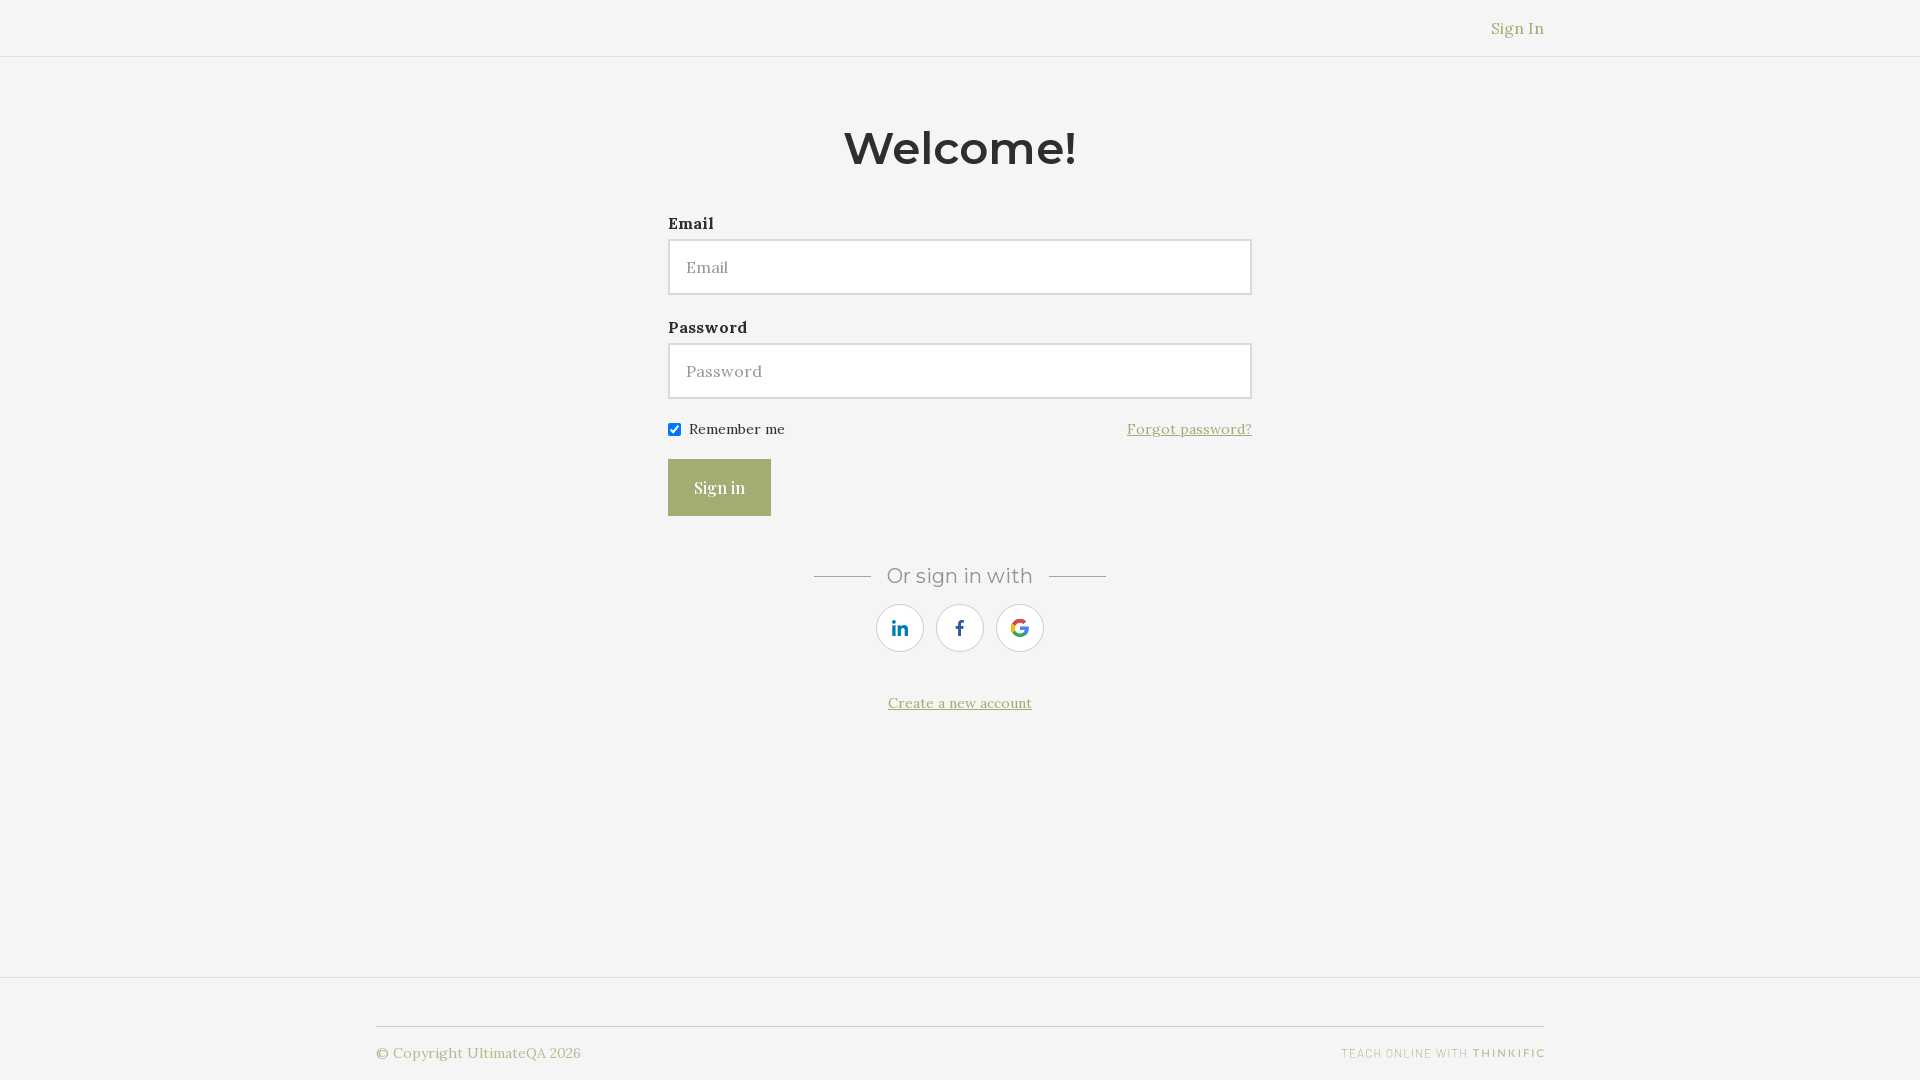

Waited for page to fully load (domcontentloaded)
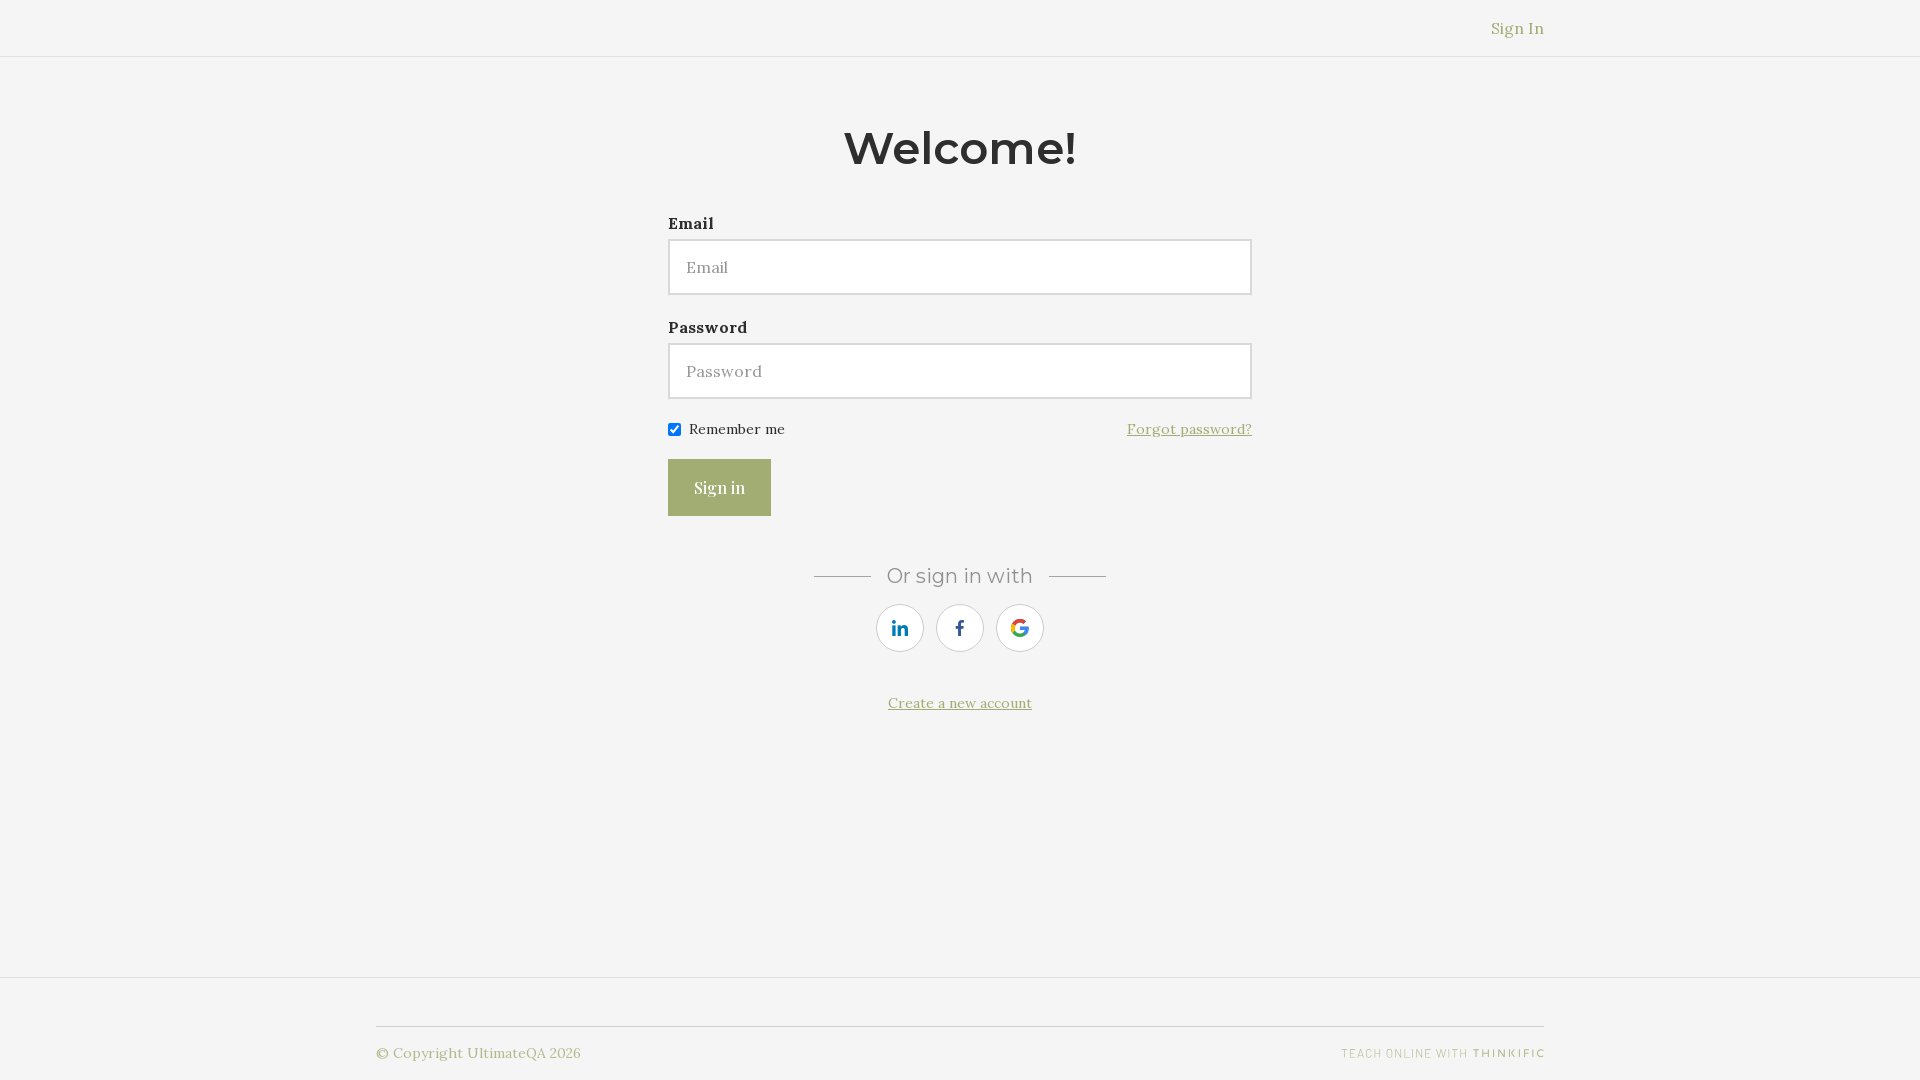

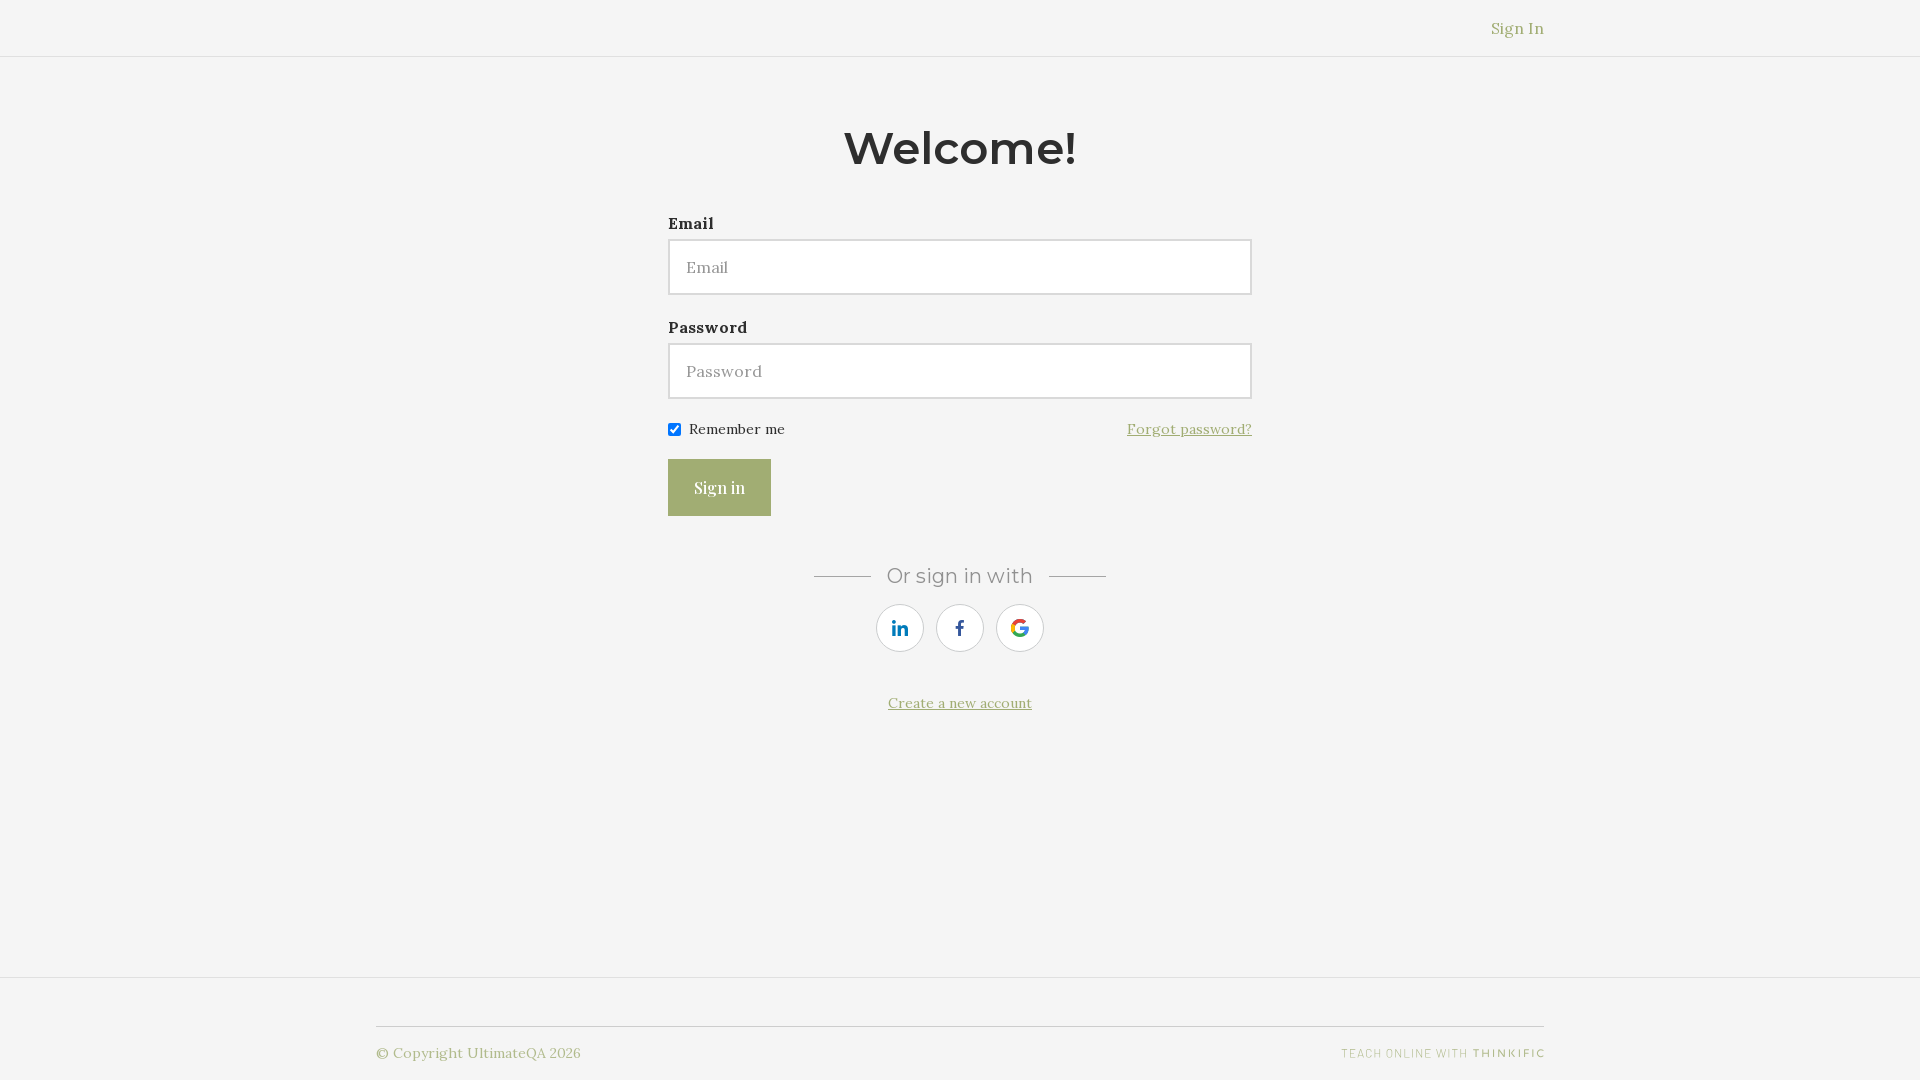